Navigates to Browse Languages menu, clicks on submenu M, and verifies that the last programming language in the table is MySQL.

Starting URL: http://www.99-bottles-of-beer.net/

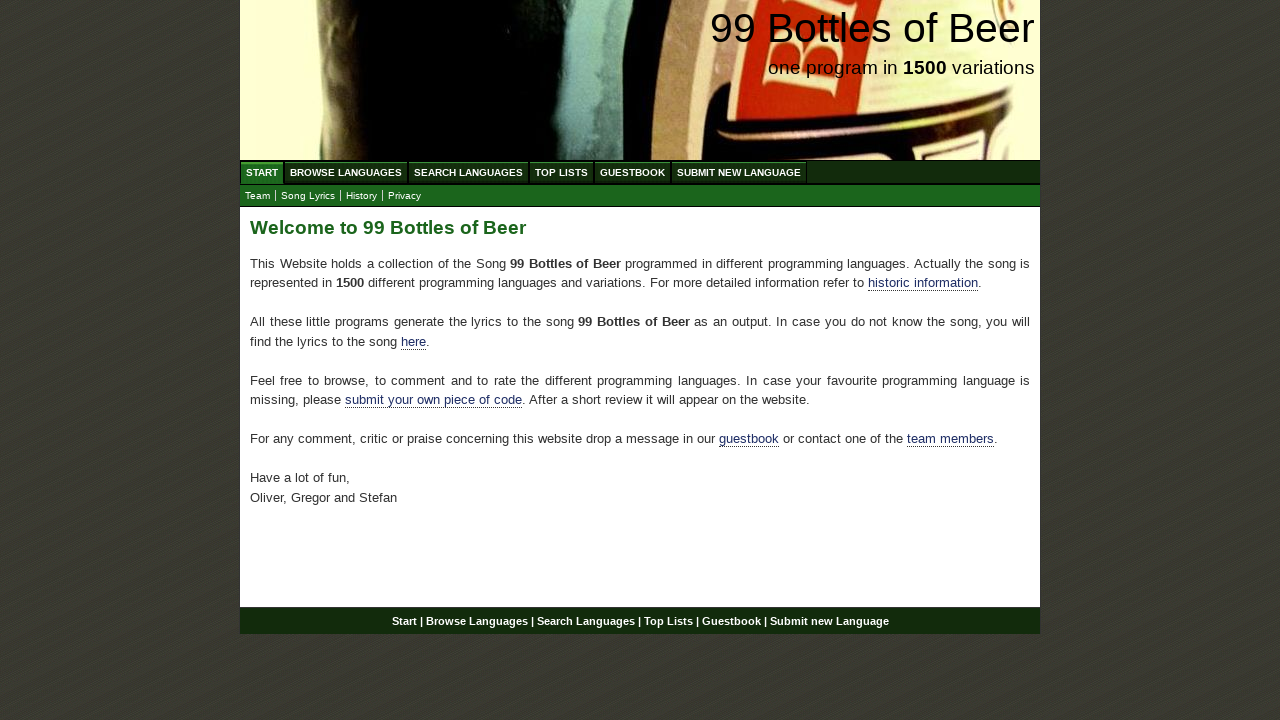

Clicked on Browse Languages menu at (346, 172) on xpath=//li/a[@href='/abc.html']
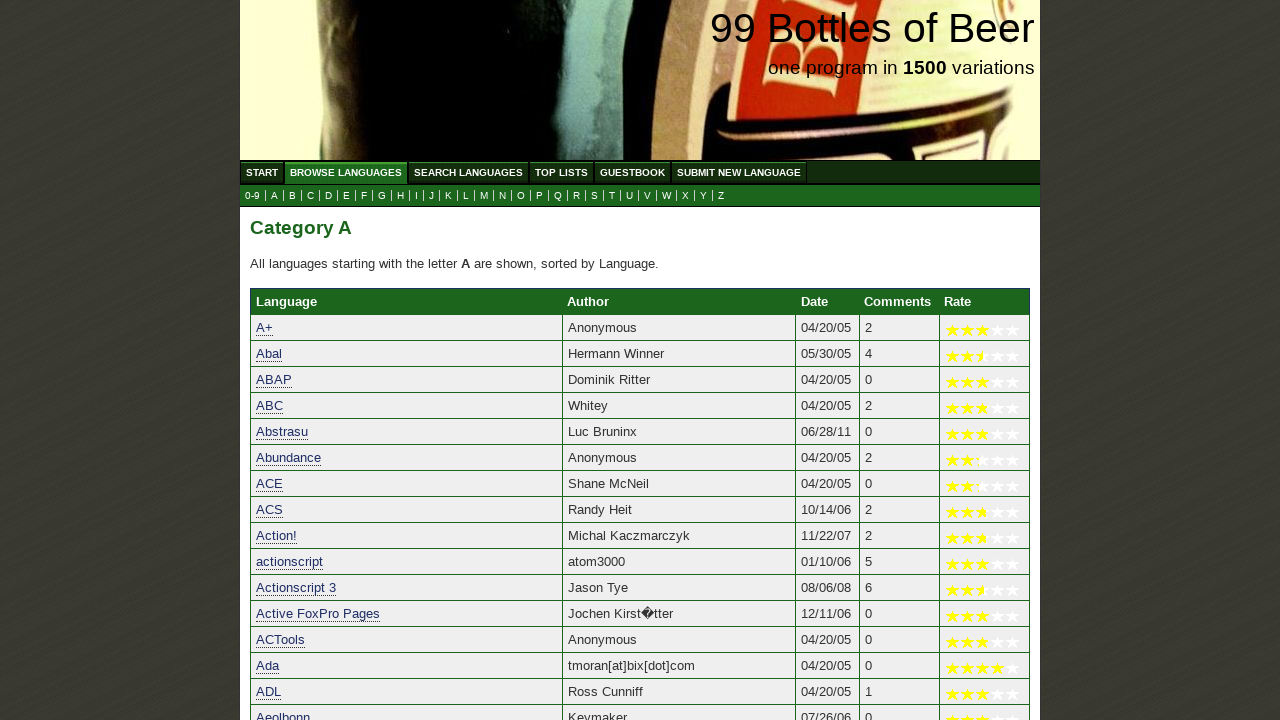

Clicked on submenu M at (484, 196) on xpath=//a[@href='m.html']
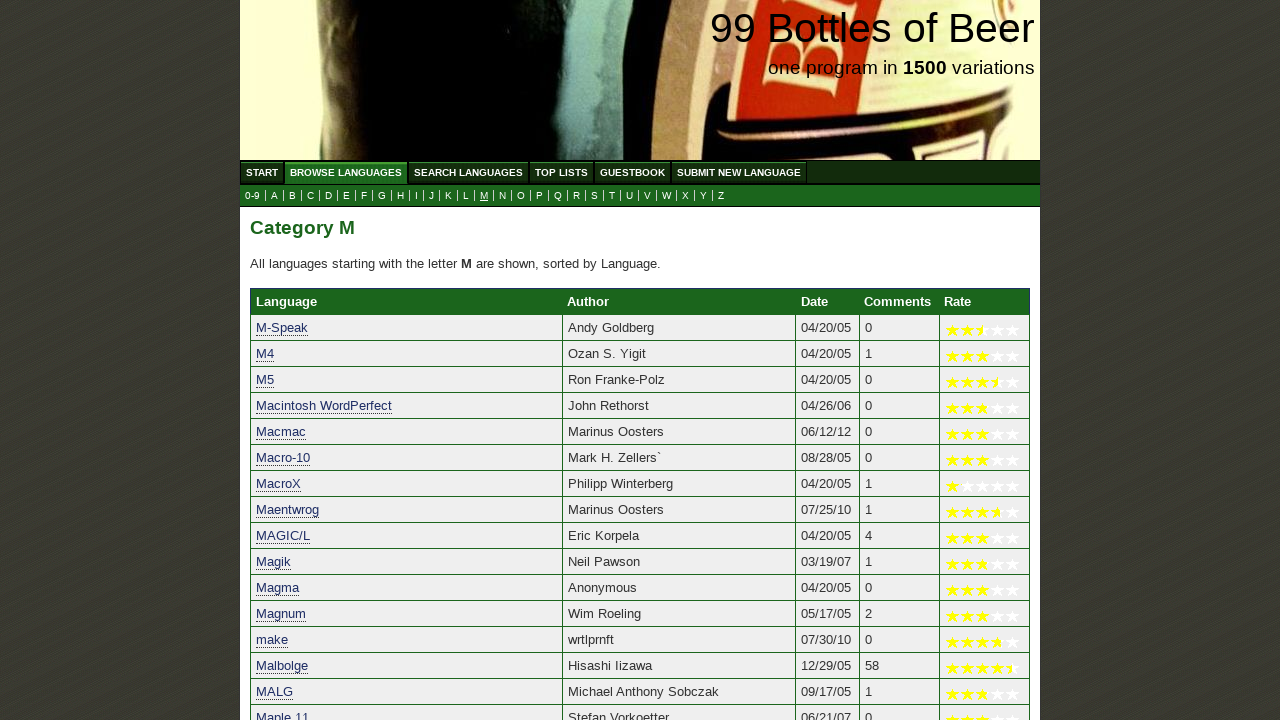

Waited for last row in language table to load
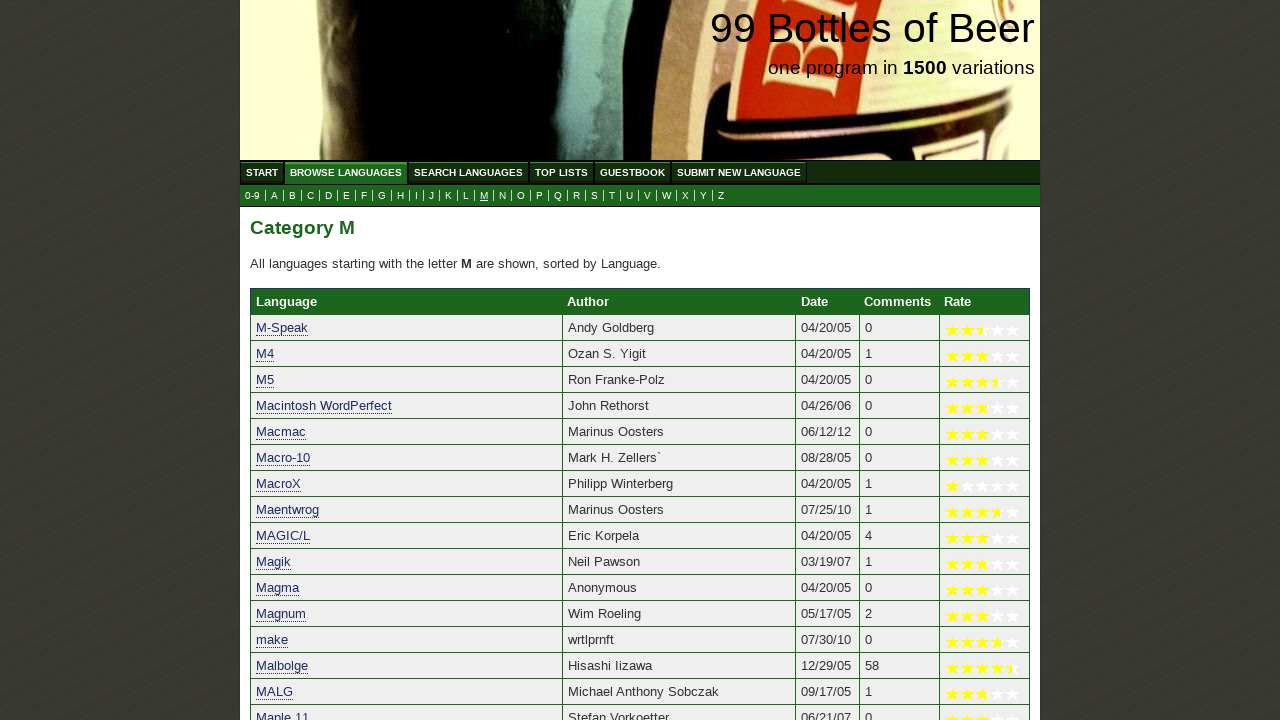

Located last language element in table
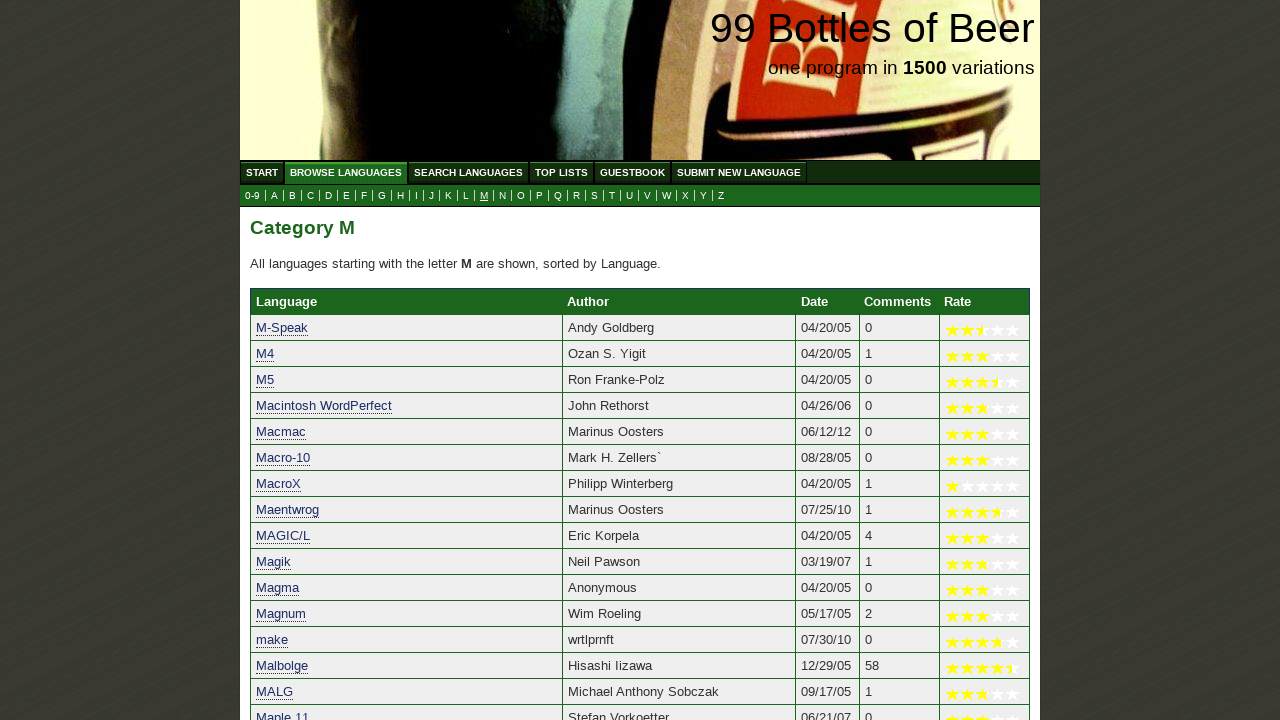

Verified last programming language in table is MySQL
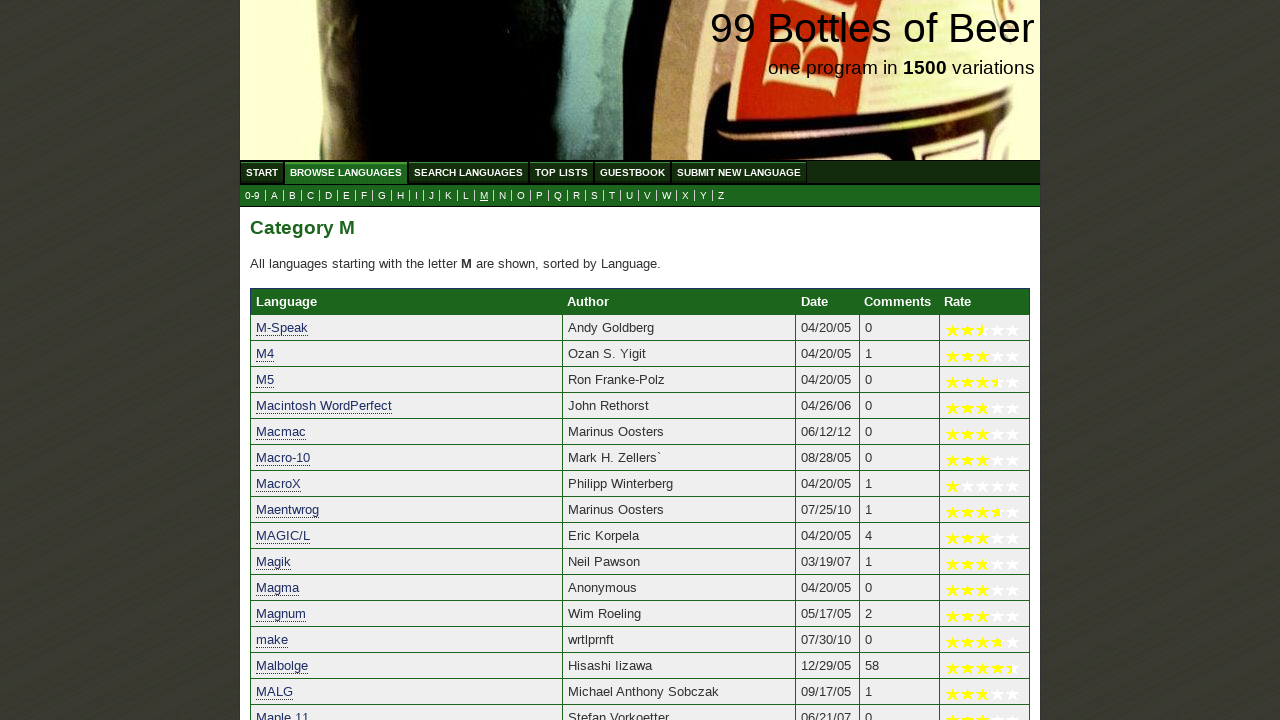

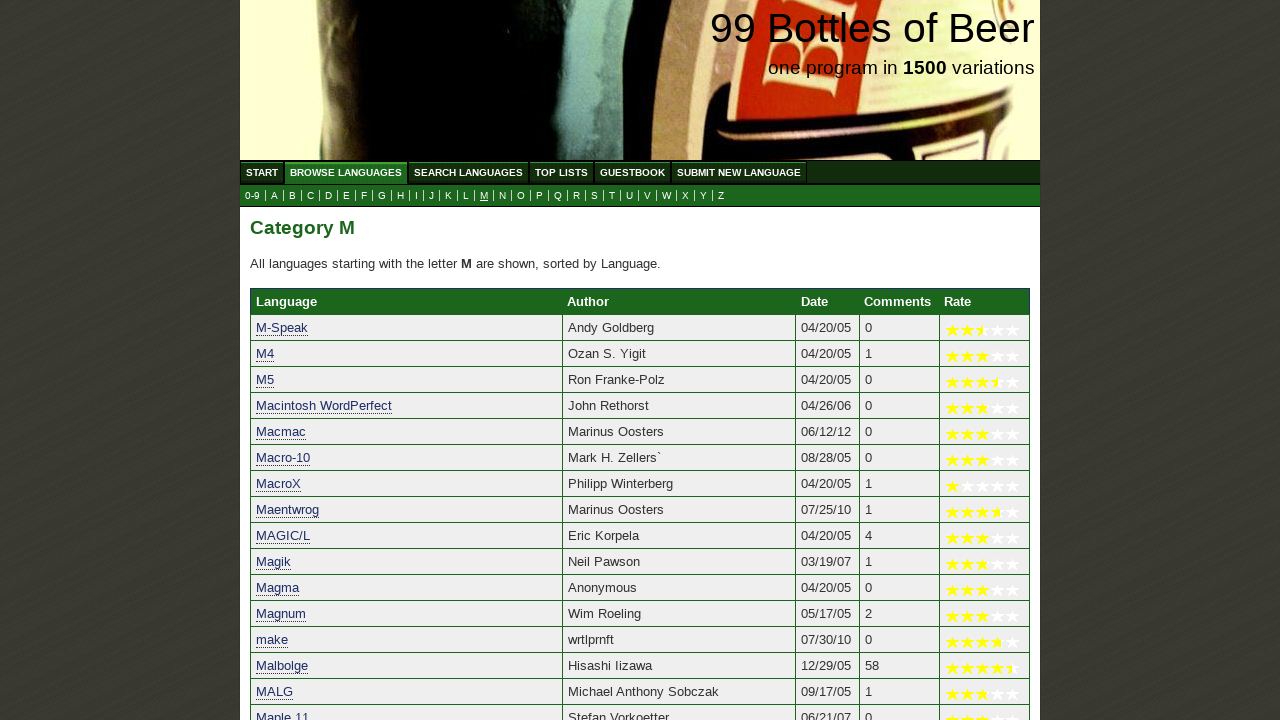